Tests drag and drop functionality on the jQuery UI droppable demo page by switching to an iframe and dragging an element onto a drop target.

Starting URL: https://jqueryui.com/droppable/

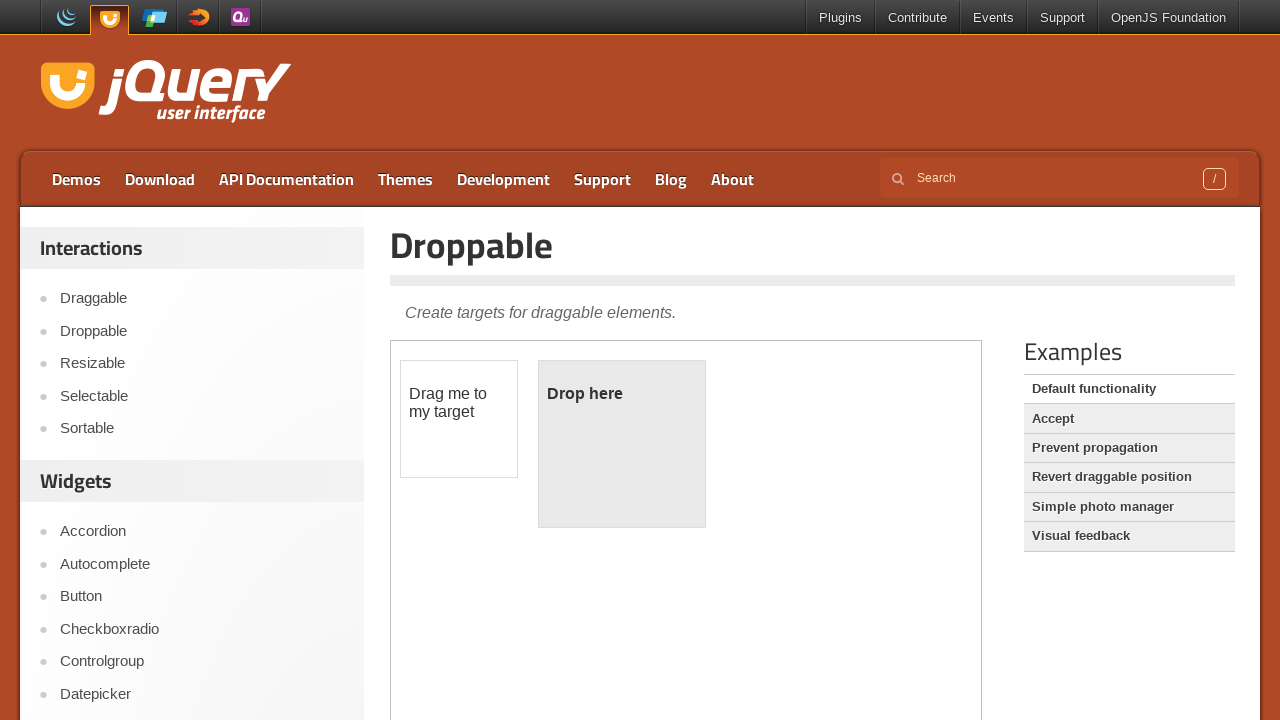

Located the demo iframe containing draggable elements
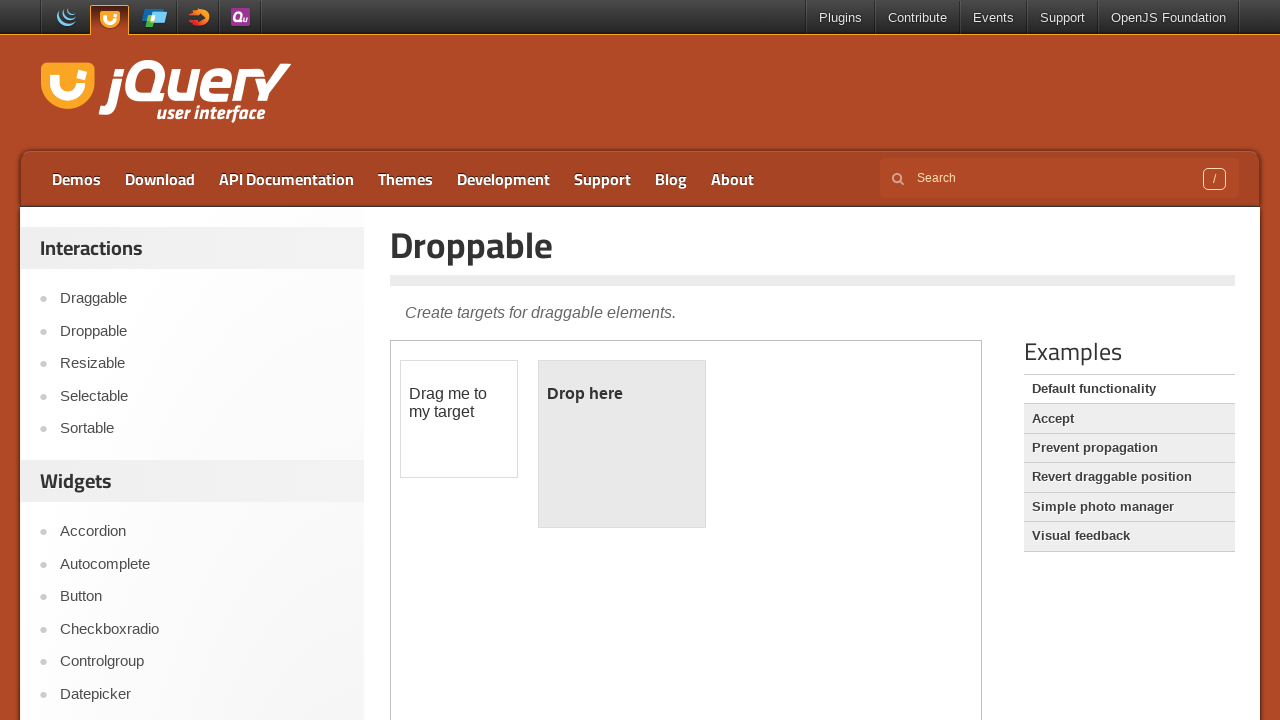

Located the draggable element with ID 'draggable'
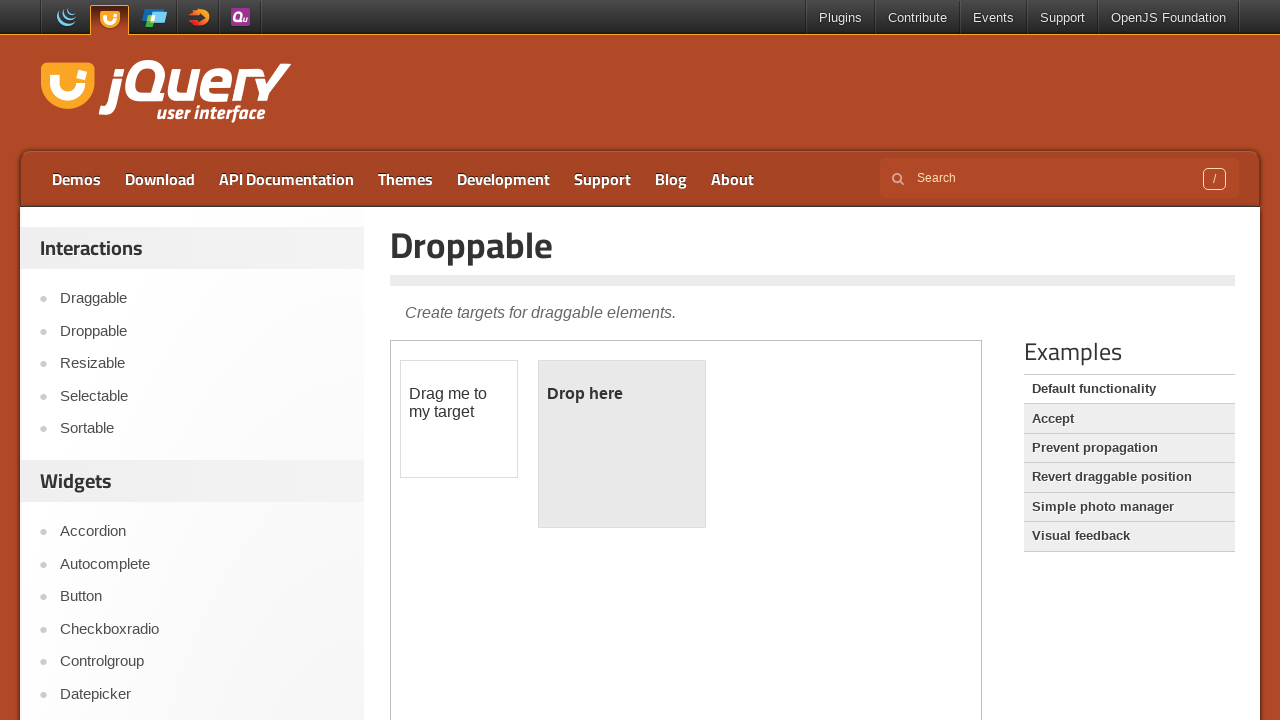

Located the droppable target element with ID 'droppable'
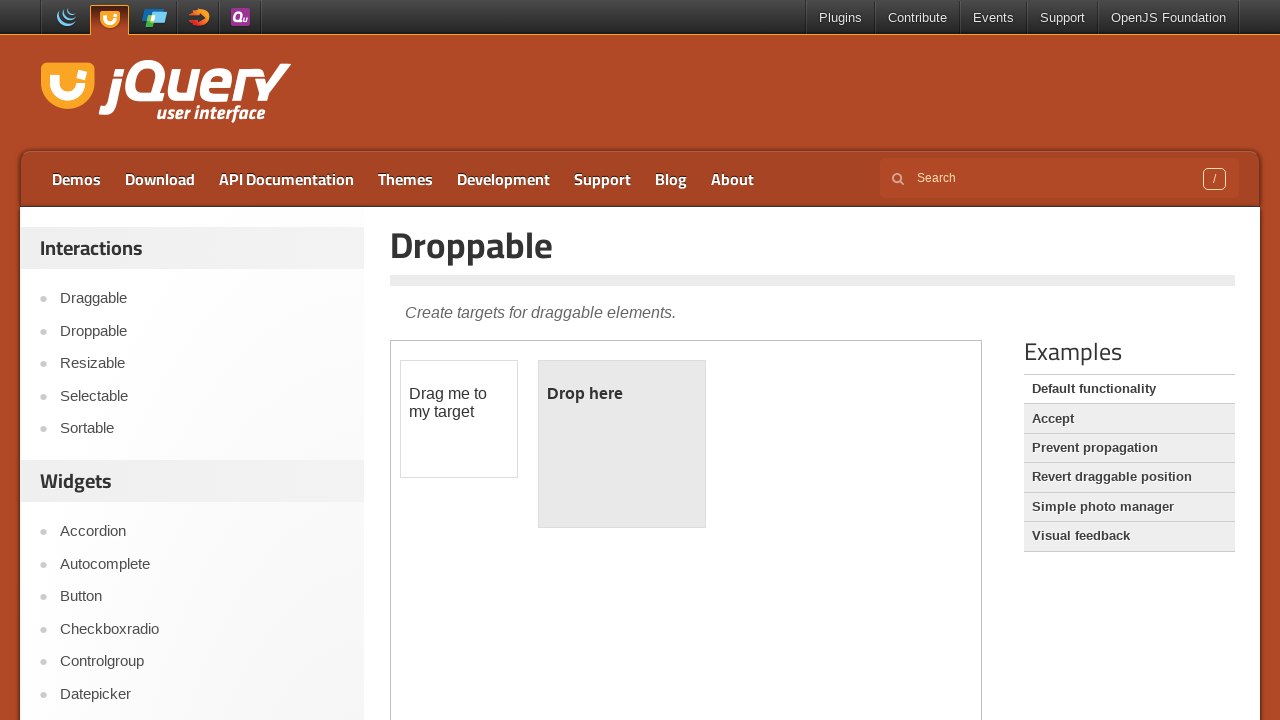

Dragged the source element onto the target droppable element at (622, 444)
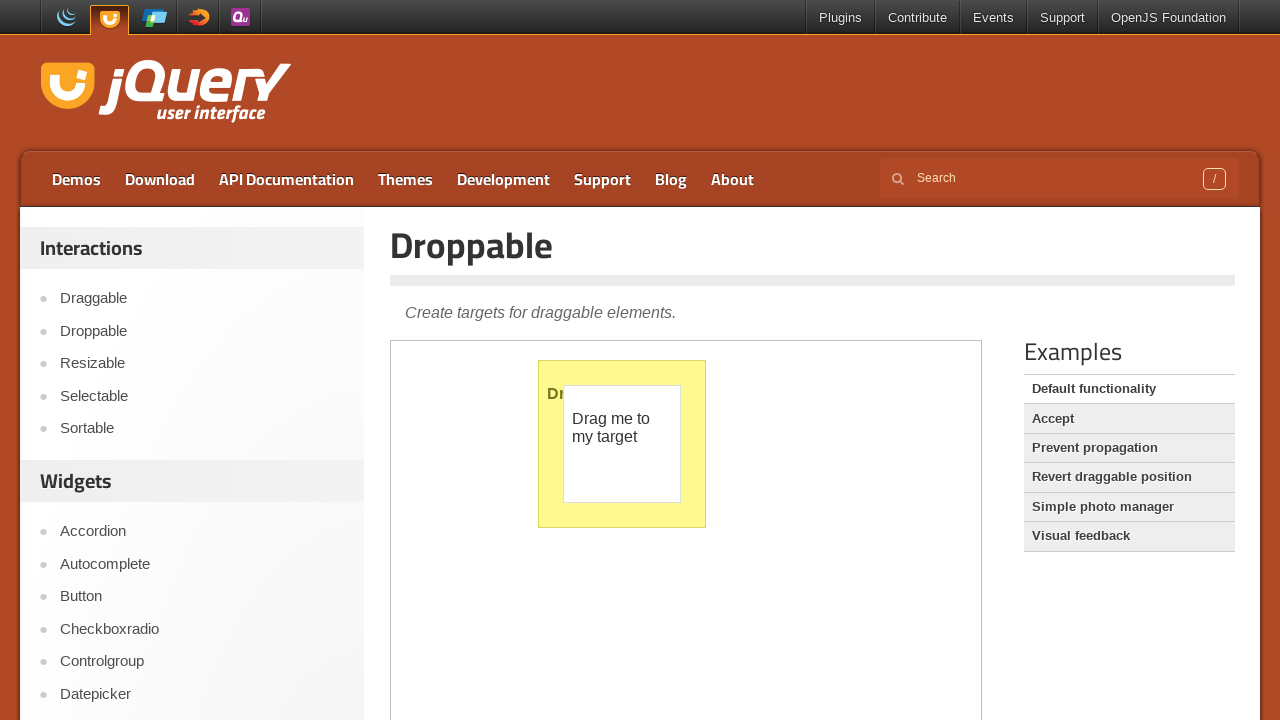

Verified drop was successful - droppable element now displays 'Dropped!' text
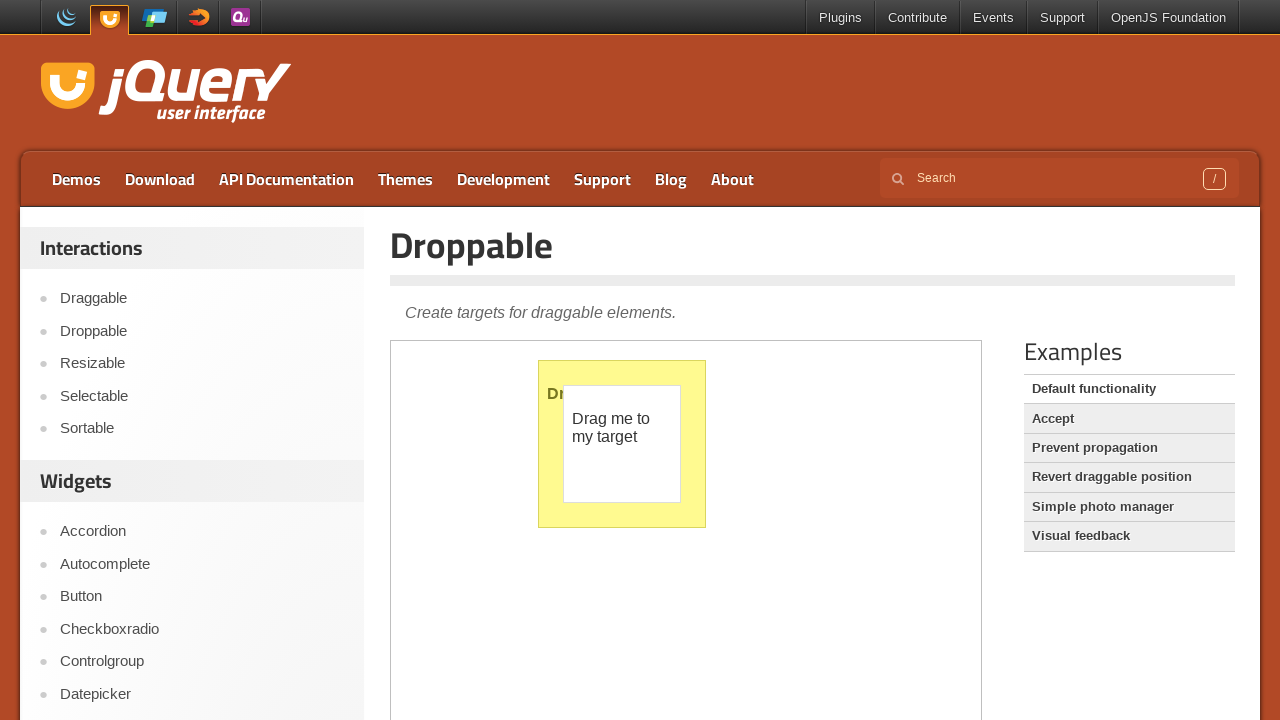

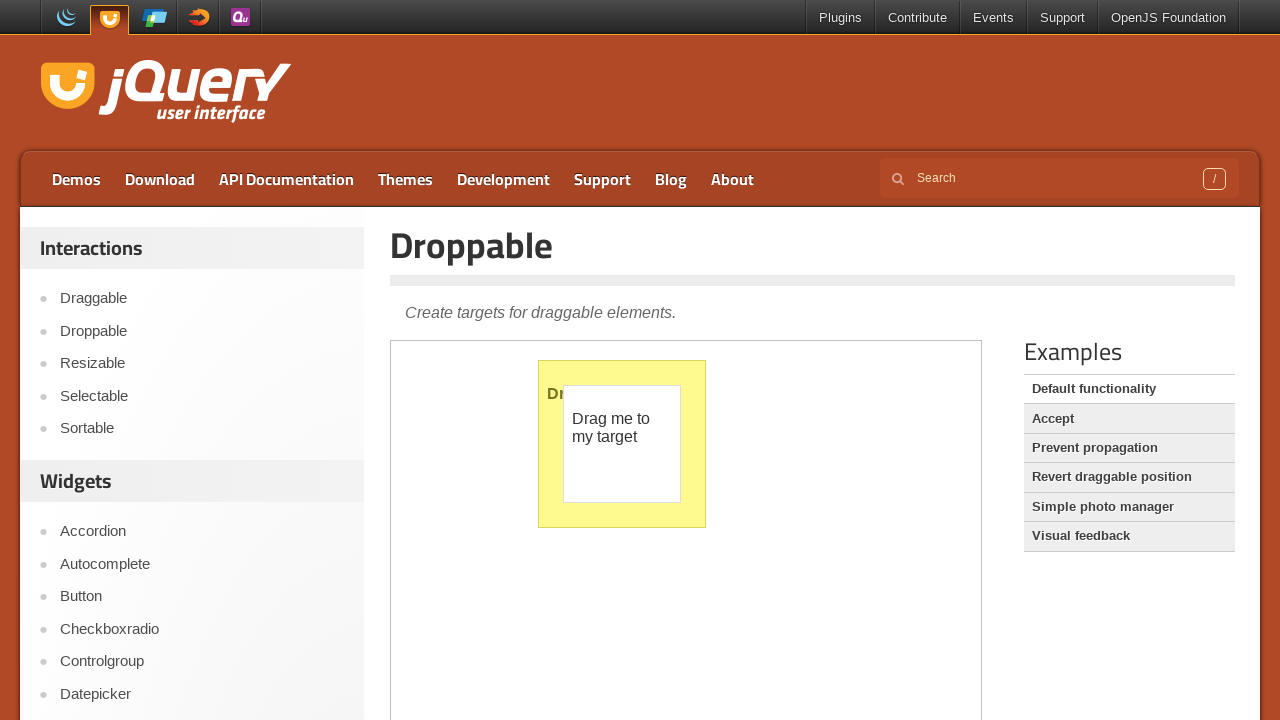